Navigates to a demo page with broken links and verifies that link elements are present on the page

Starting URL: https://demoqa.com/broken

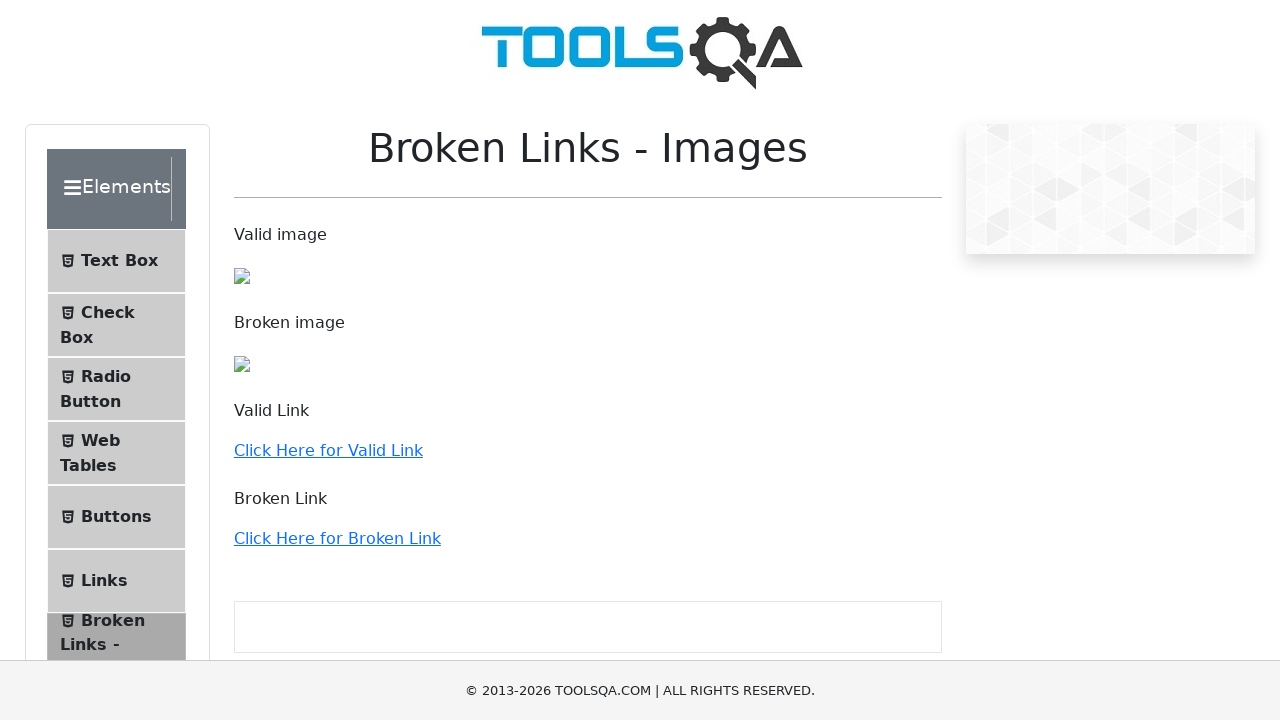

Navigated to https://demoqa.com/broken
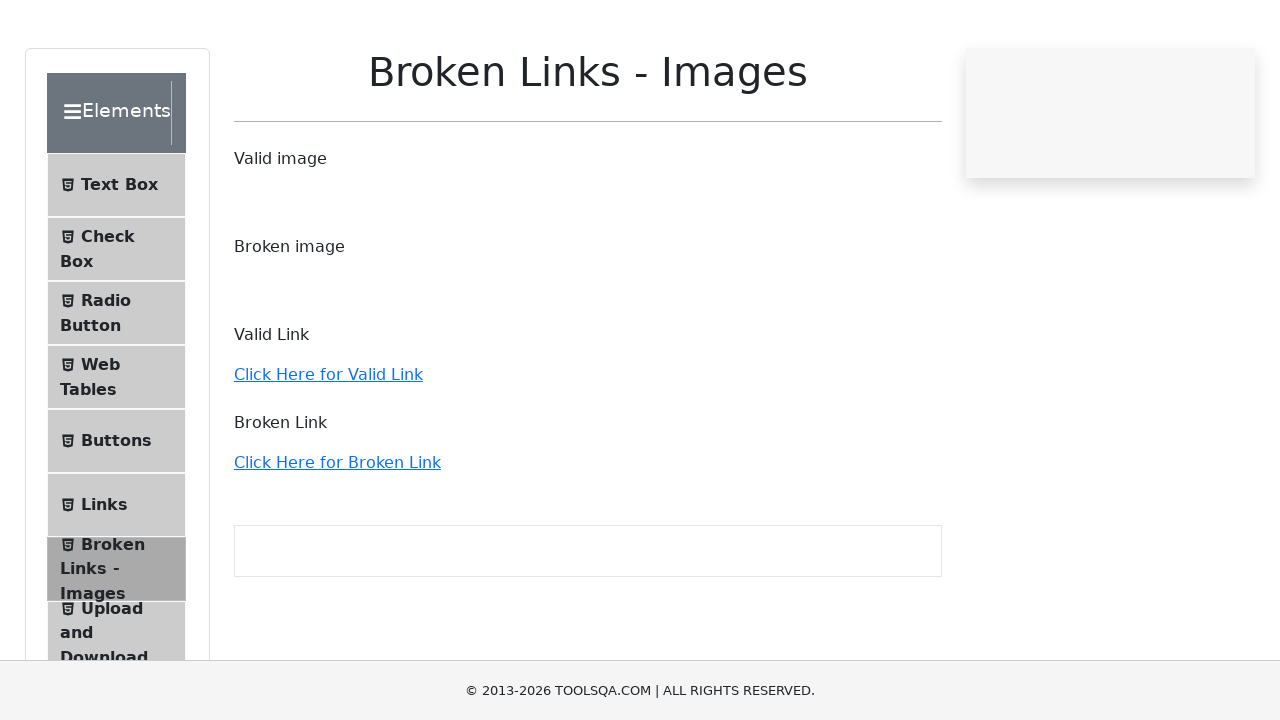

Waited for link elements to be present on the page
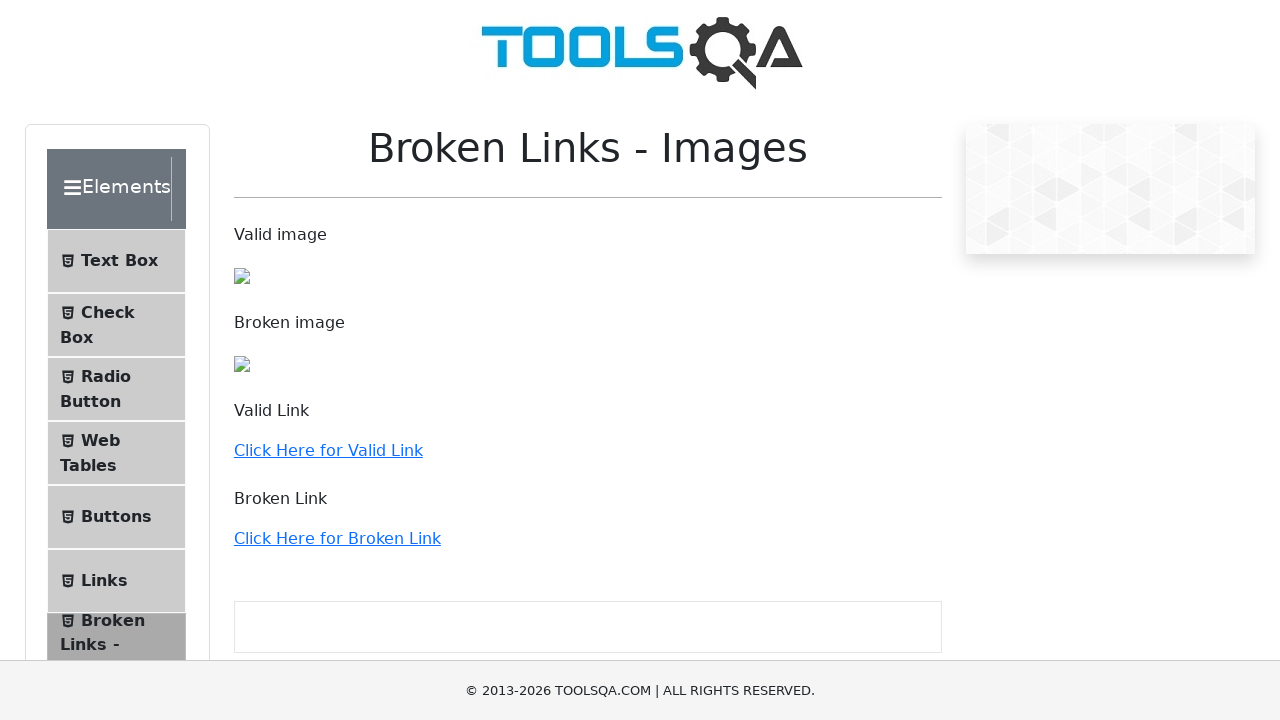

Retrieved all link elements from the page
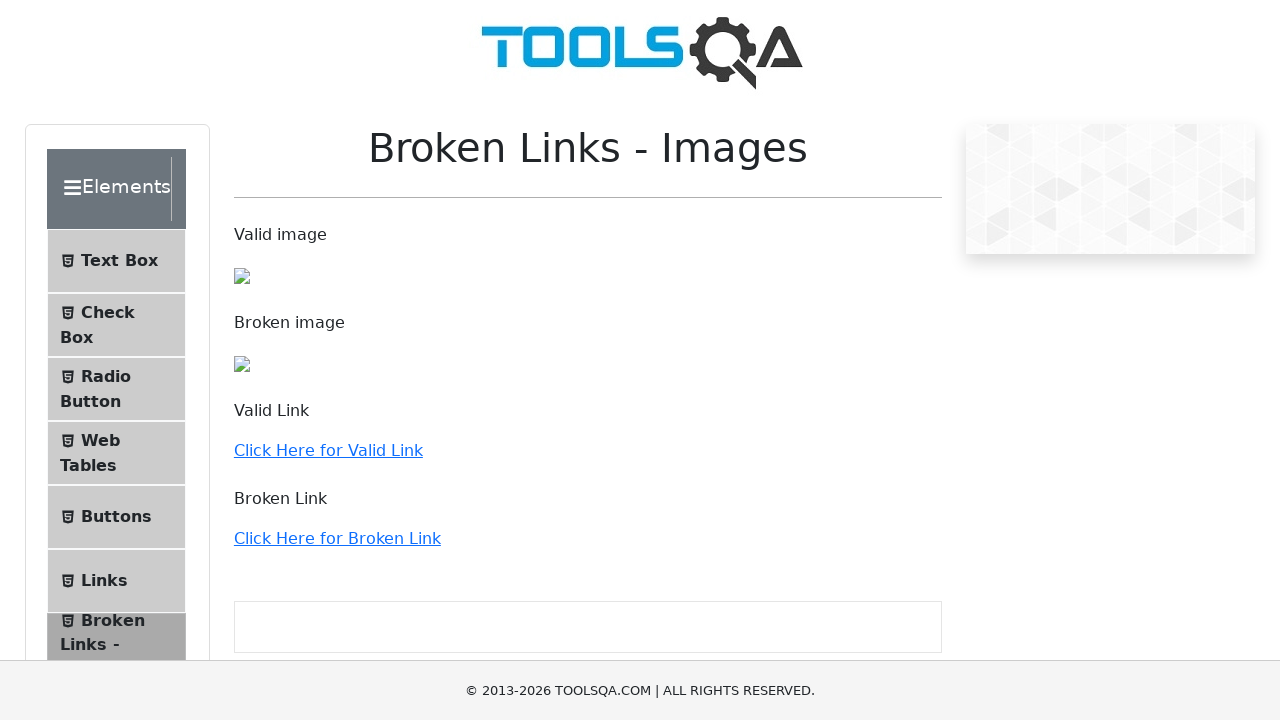

Verified that 36 link elements are present on the page
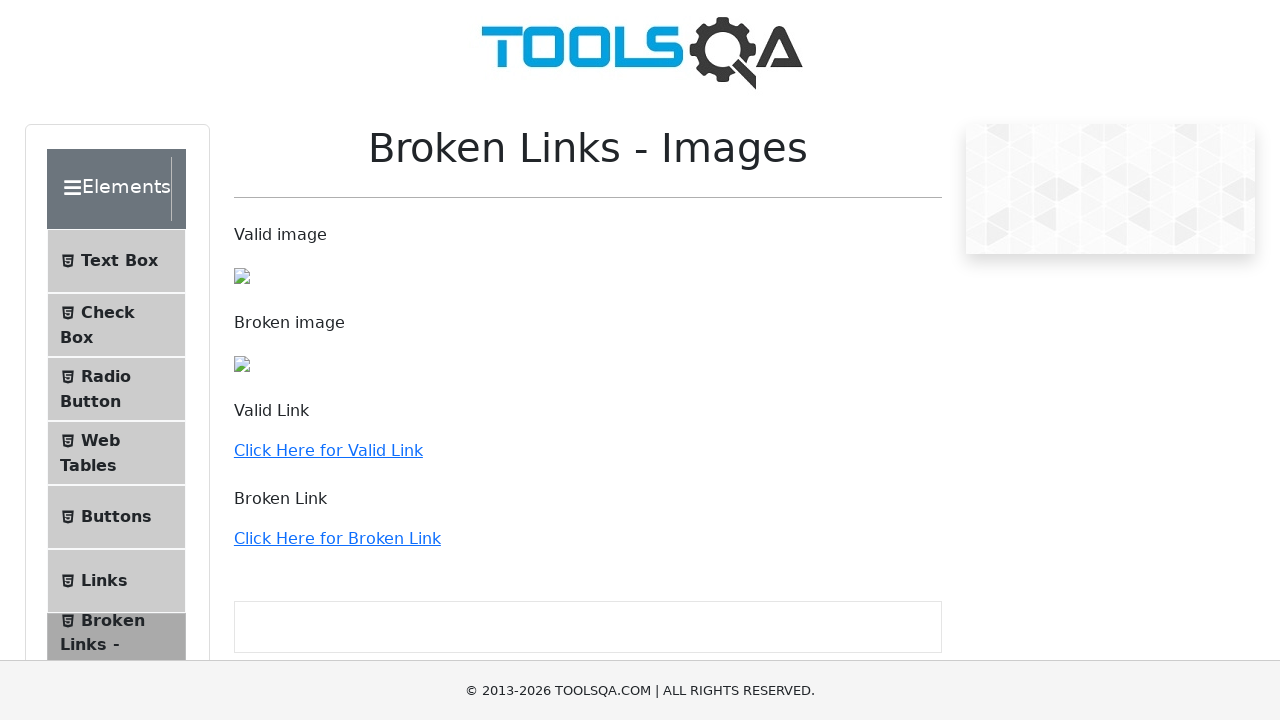

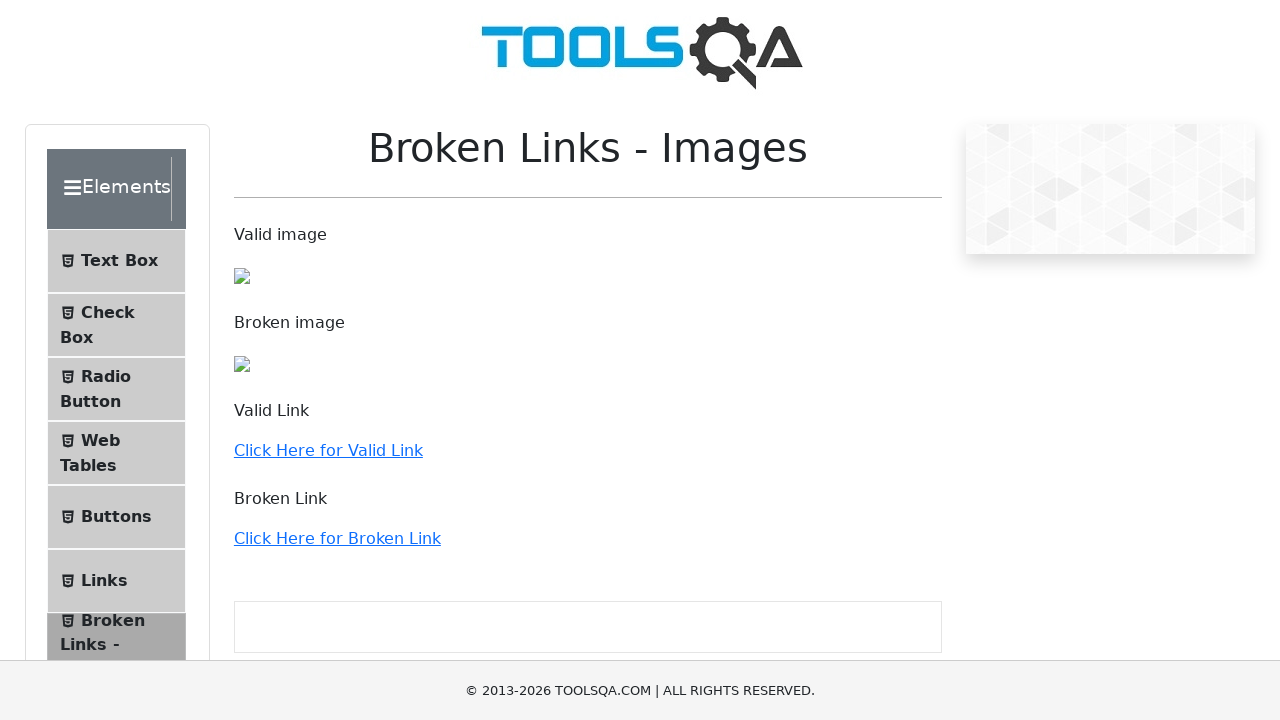